Tests an automation practice page by validating the URL and title, then entering text into an autocomplete field and verifying the input

Starting URL: https://rahulshettyacademy.com/AutomationPractice/

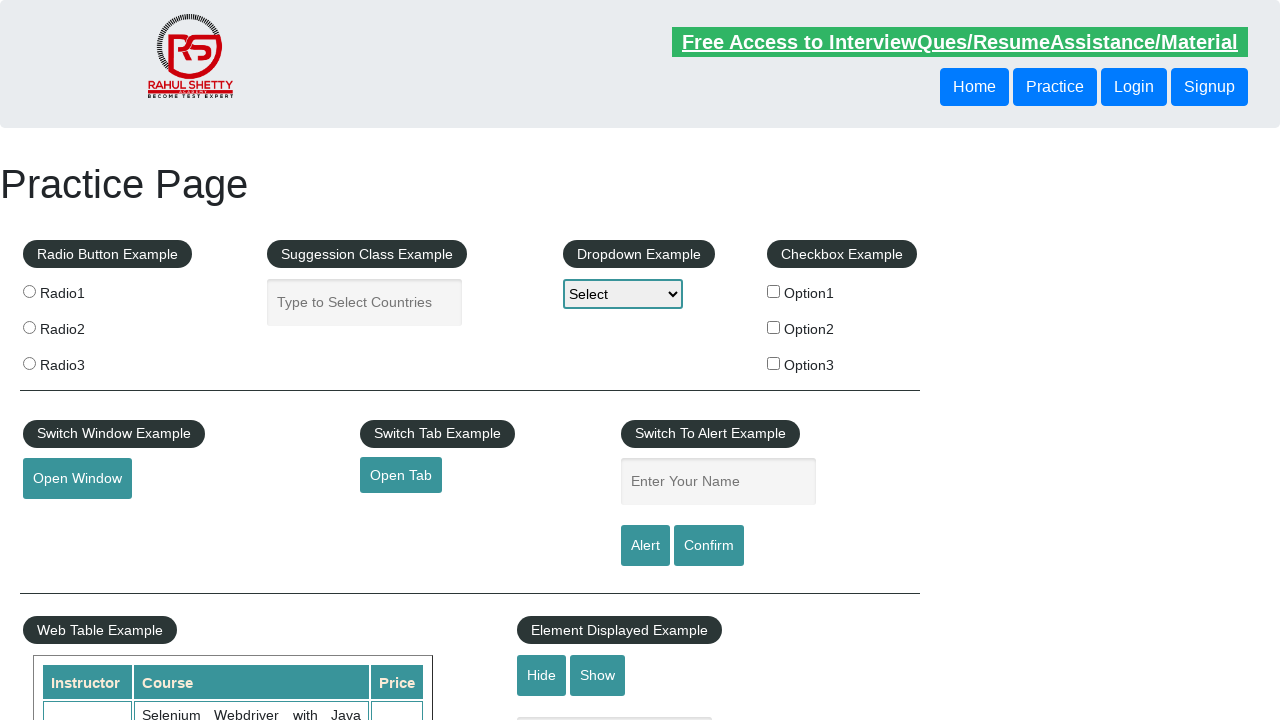

Validated current URL matches https://rahulshettyacademy.com/AutomationPractice/
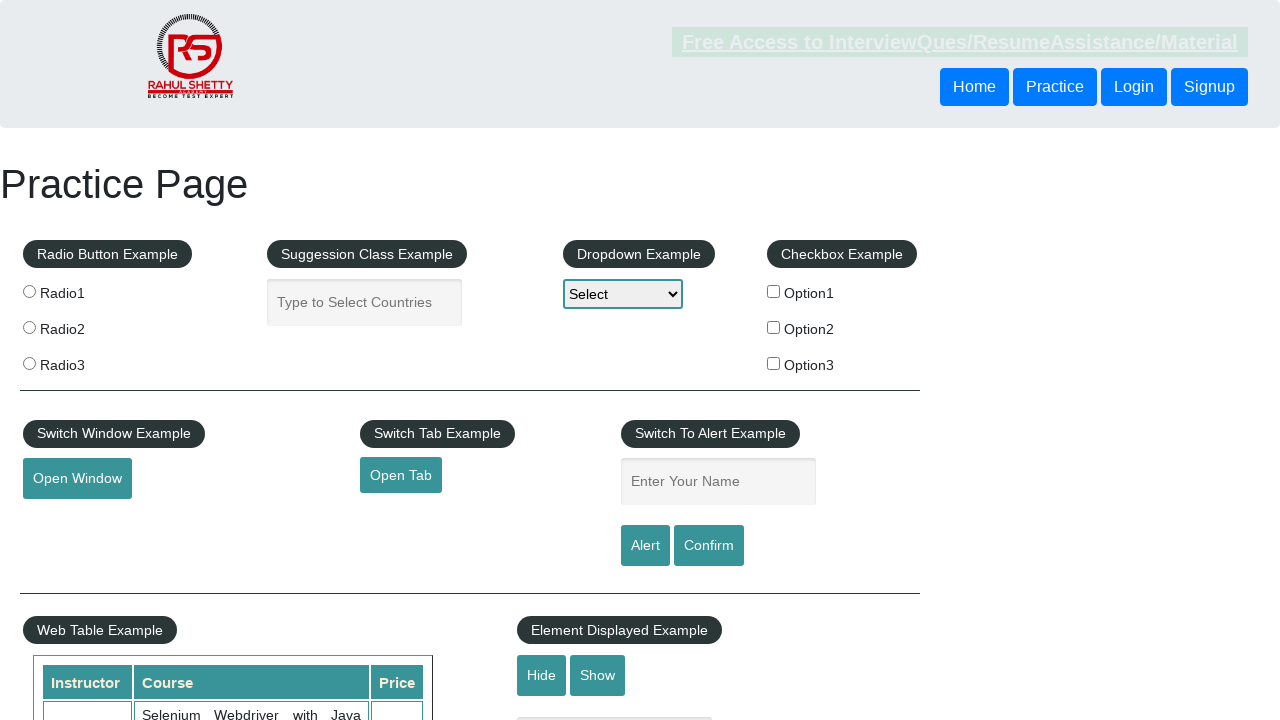

Validated page title is 'Practice Page'
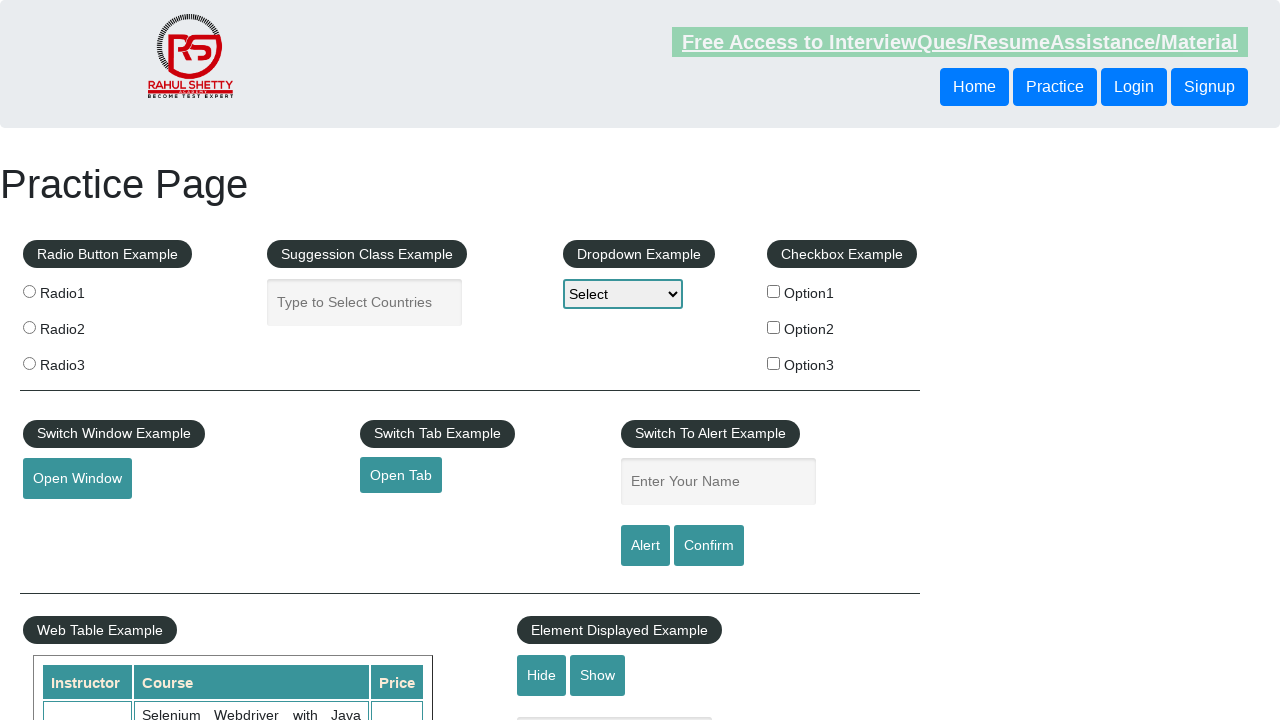

Entered 'Gauge Automation' into autocomplete field on #autocomplete
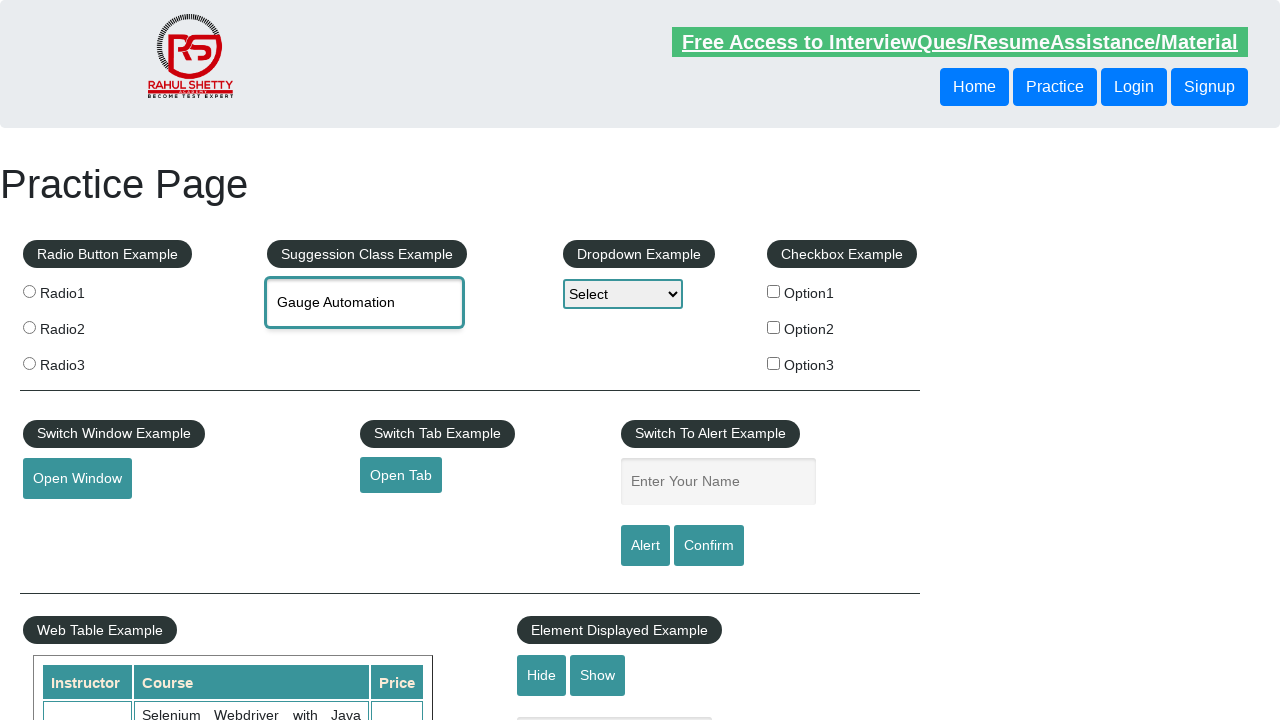

Retrieved entered text from autocomplete field
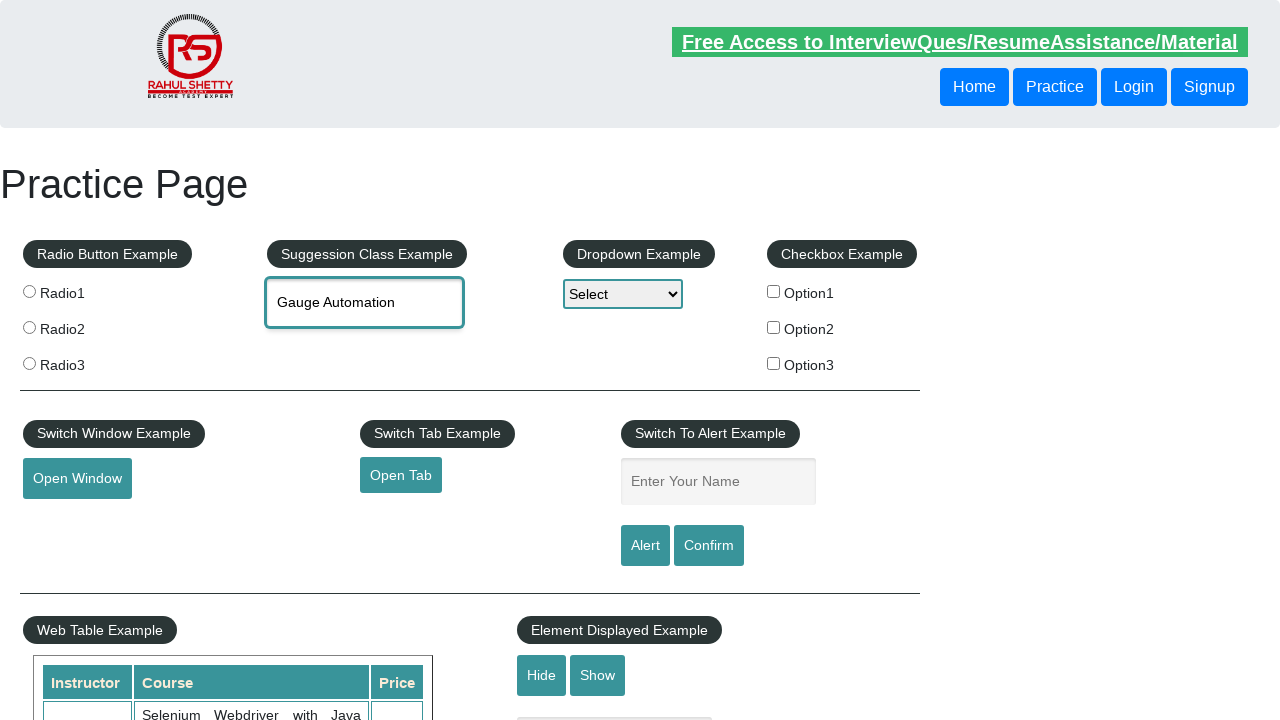

Validated entered text equals 'Gauge Automation'
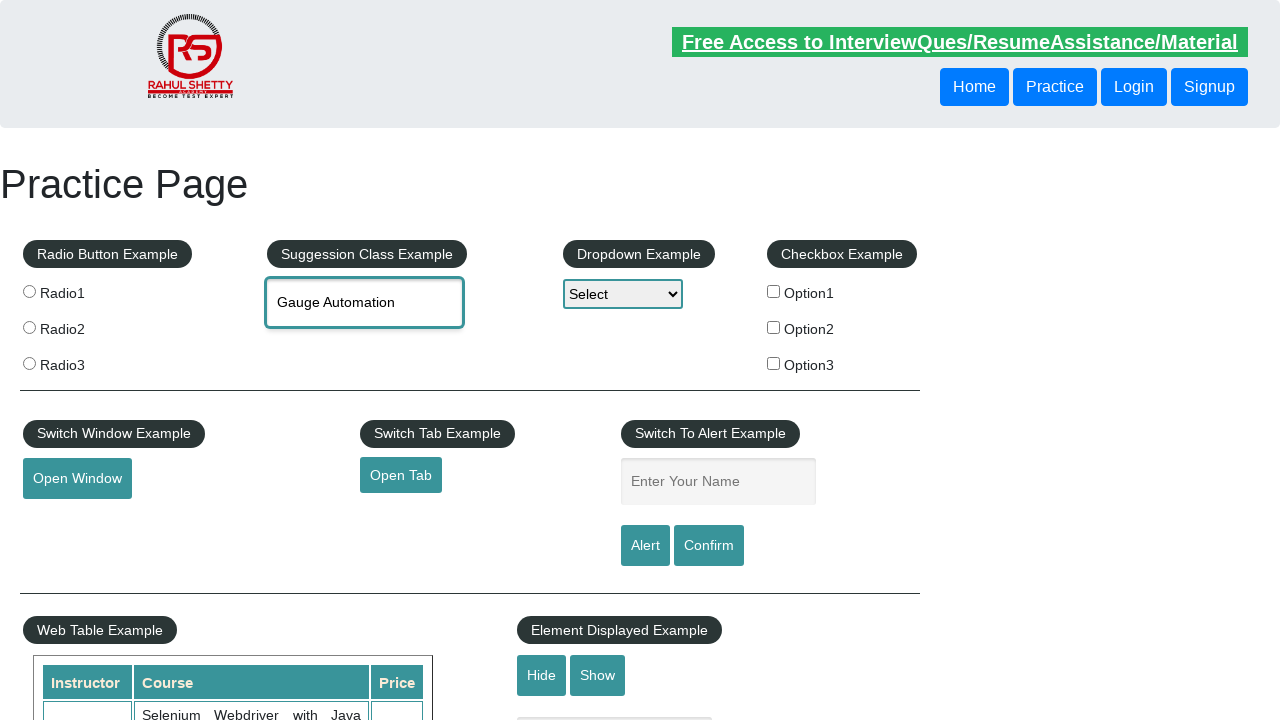

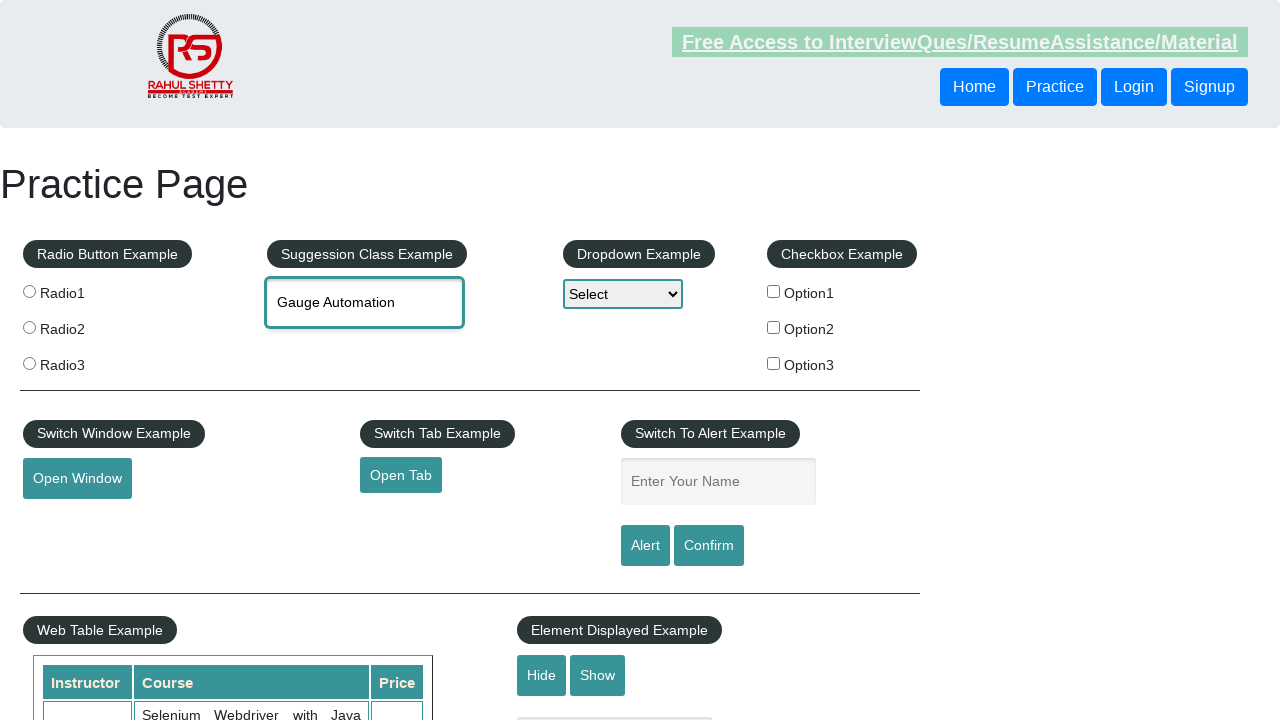